Tests that an item is removed if an empty text string is entered during edit

Starting URL: https://demo.playwright.dev/todomvc

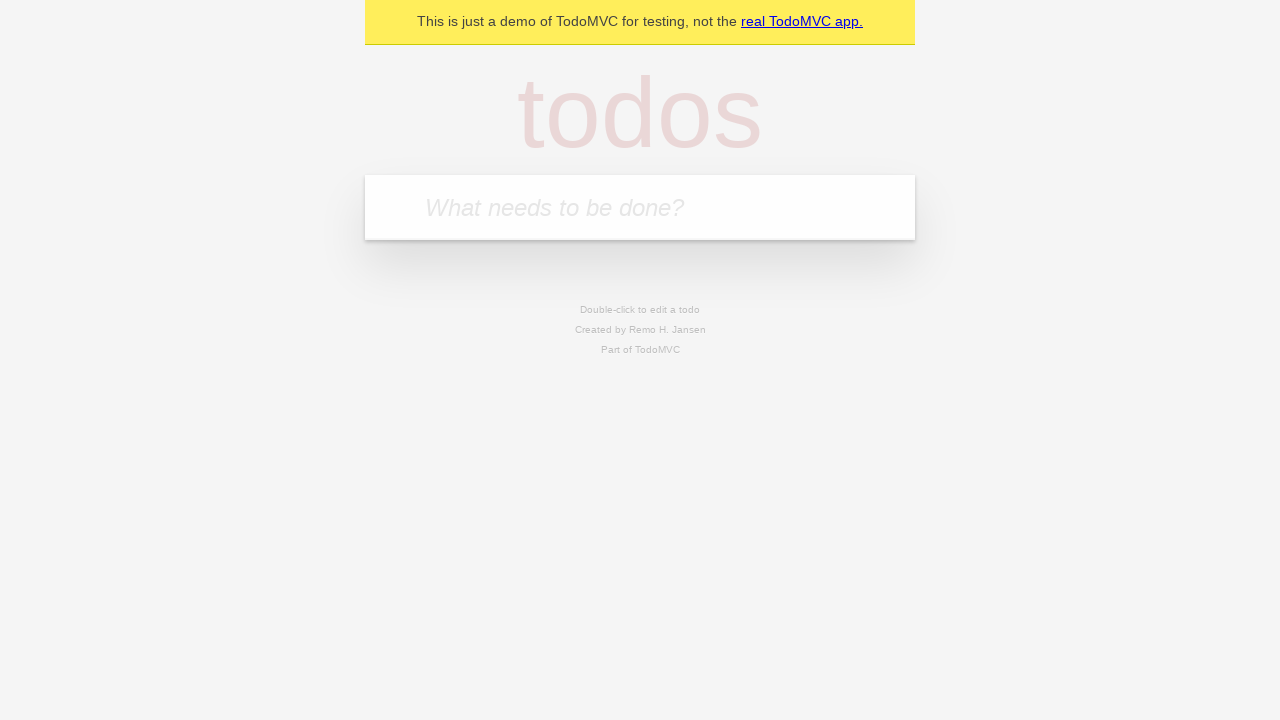

Filled first todo with 'buy some cheese' on .new-todo
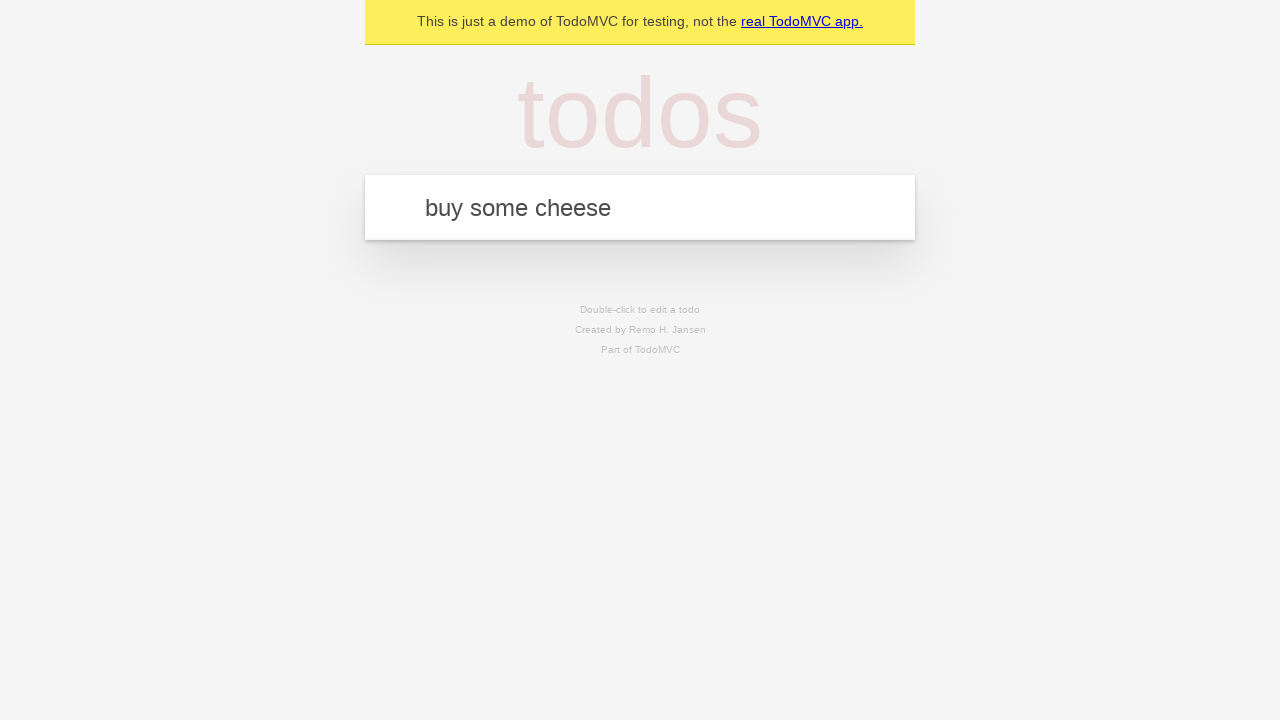

Pressed Enter to create first todo on .new-todo
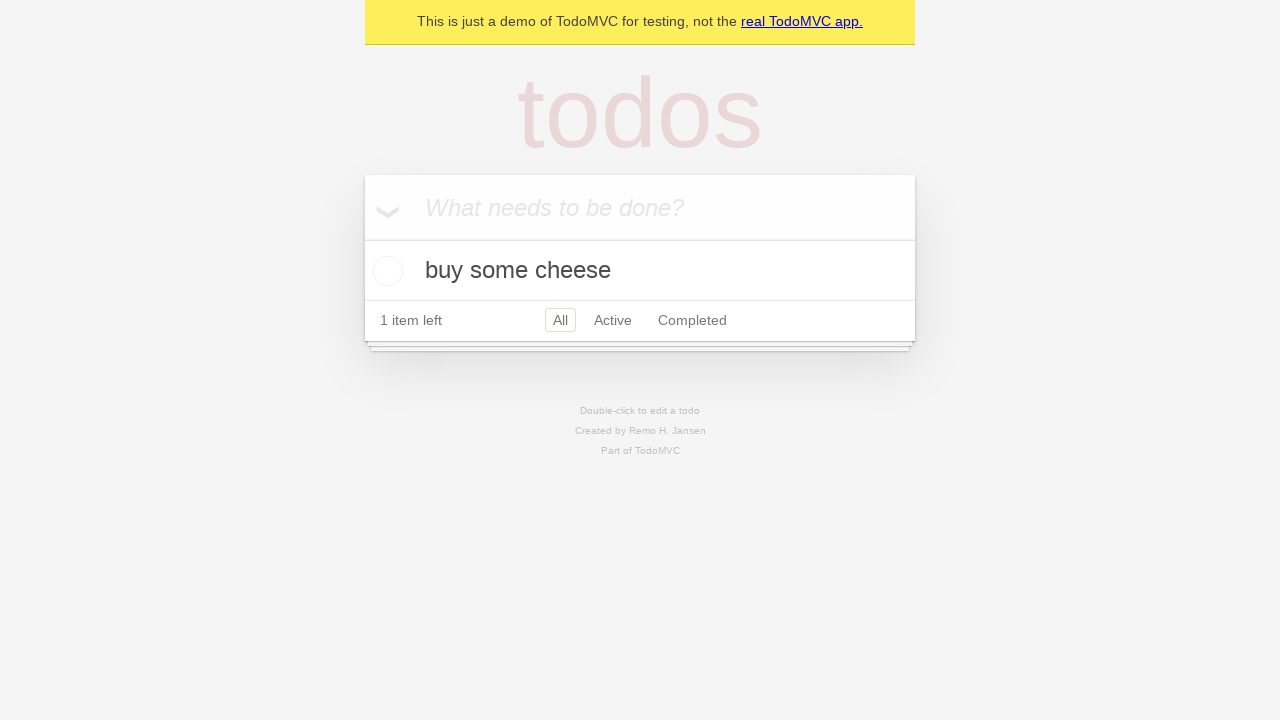

Filled second todo with 'feed the cat' on .new-todo
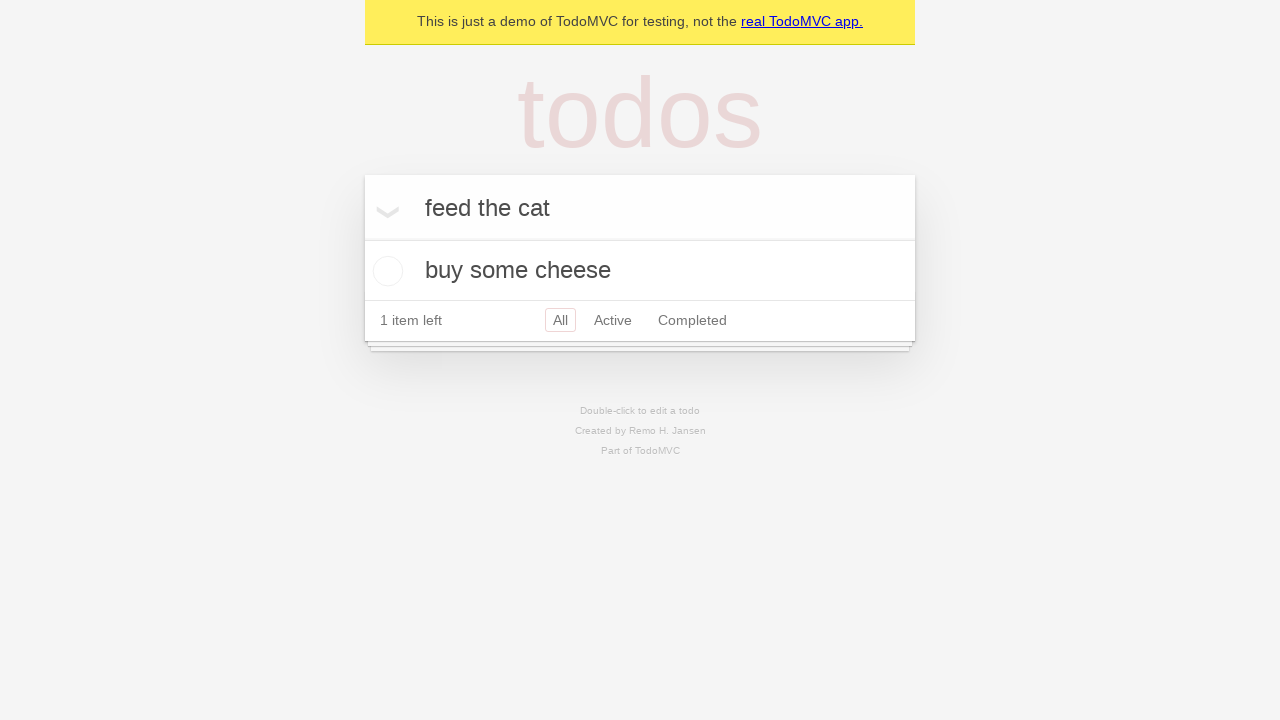

Pressed Enter to create second todo on .new-todo
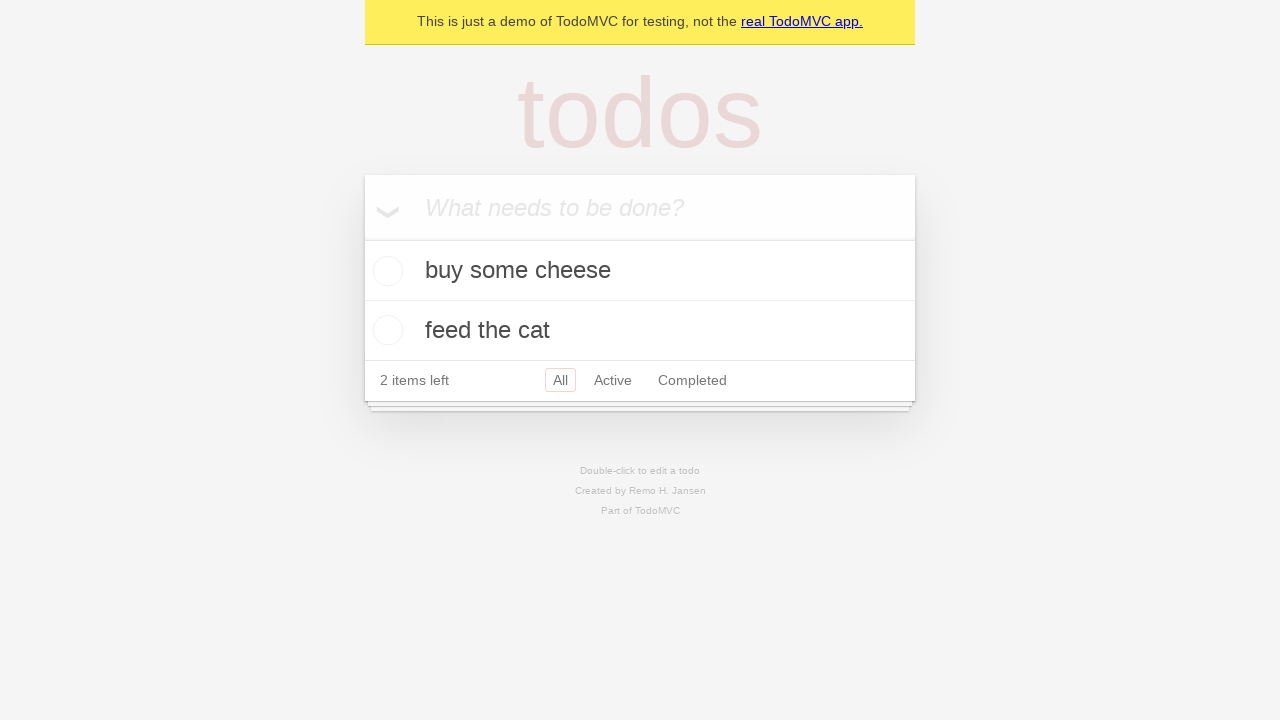

Filled third todo with 'book a doctors appointment' on .new-todo
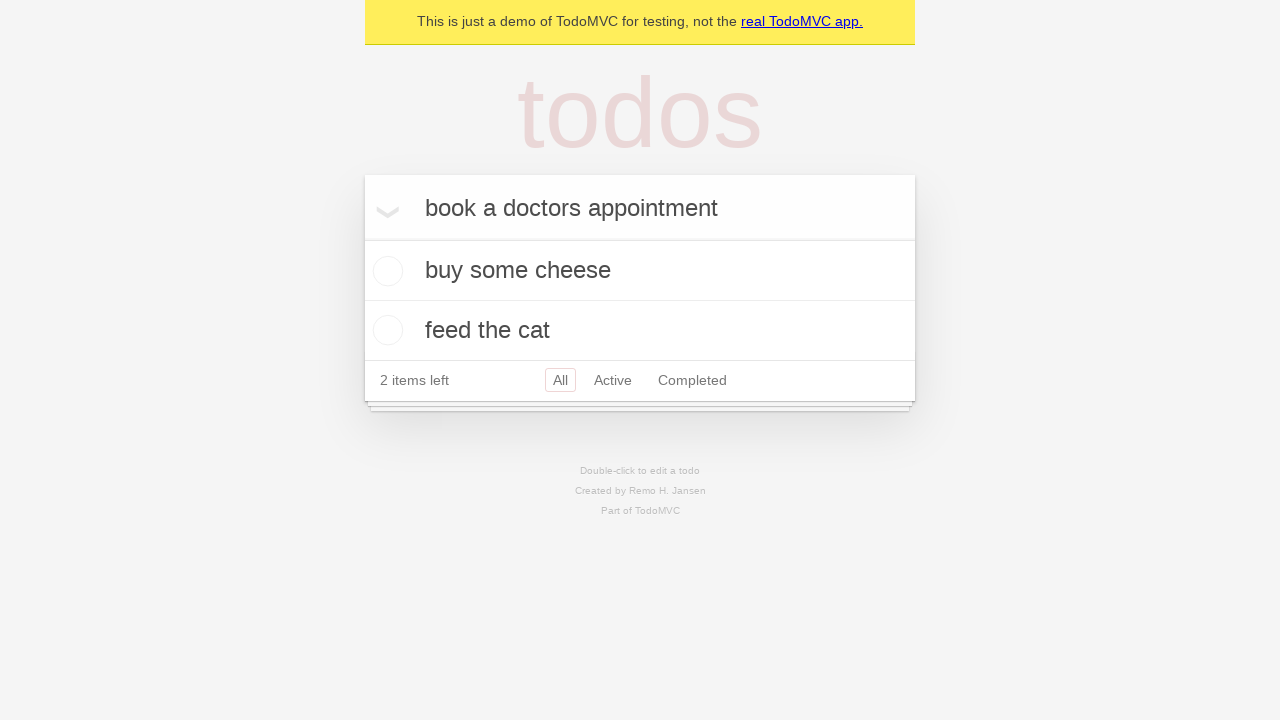

Pressed Enter to create third todo on .new-todo
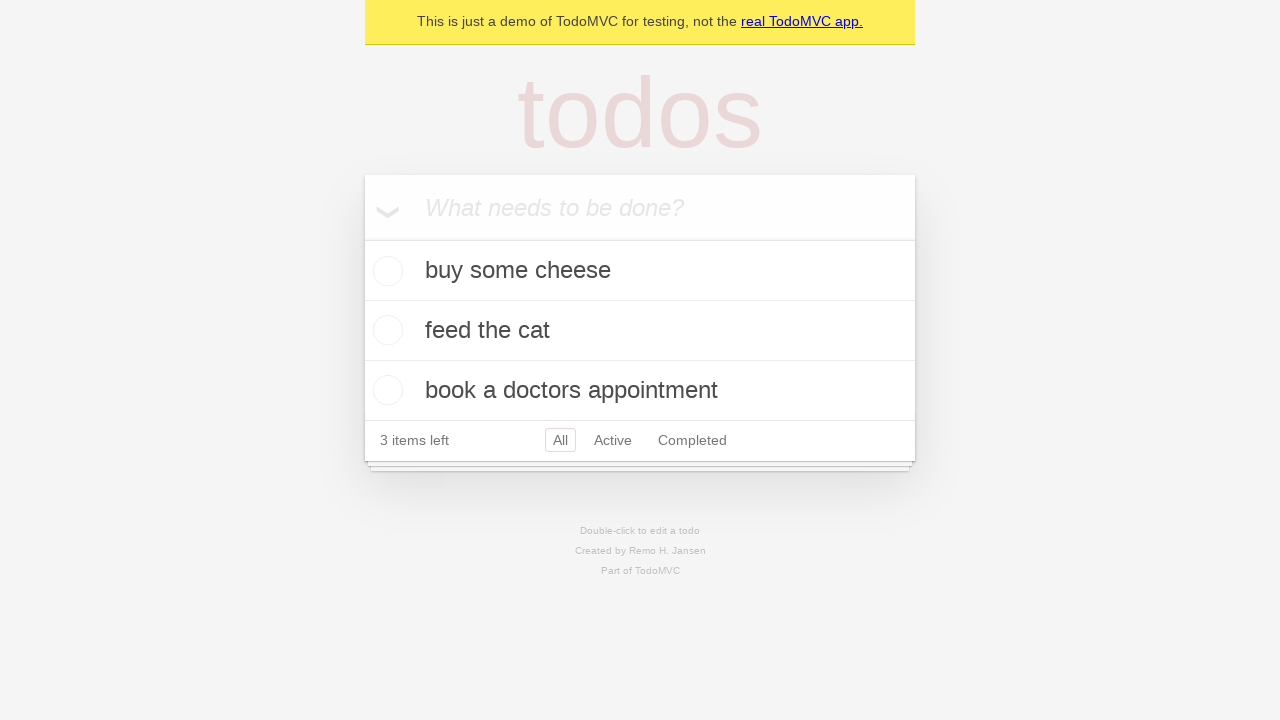

Waited for all three todo items to appear
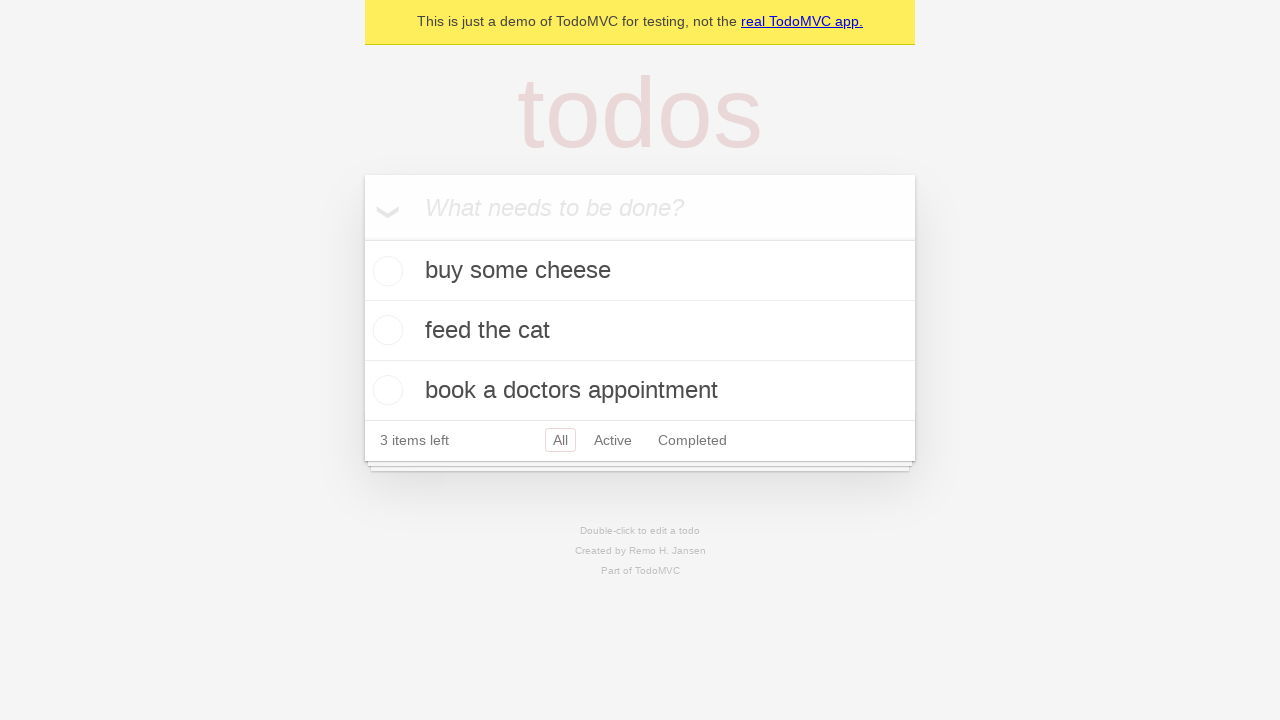

Located all todo items
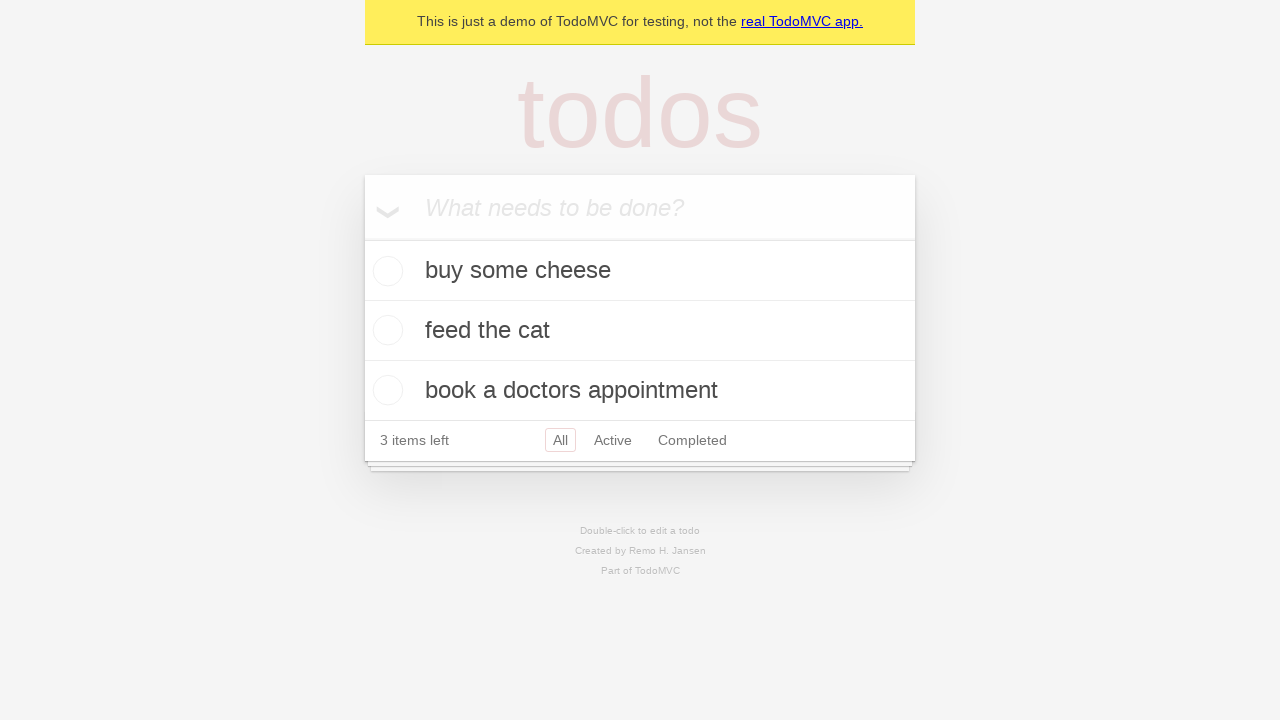

Double-clicked second todo to enter edit mode at (640, 331) on .todo-list li >> nth=1
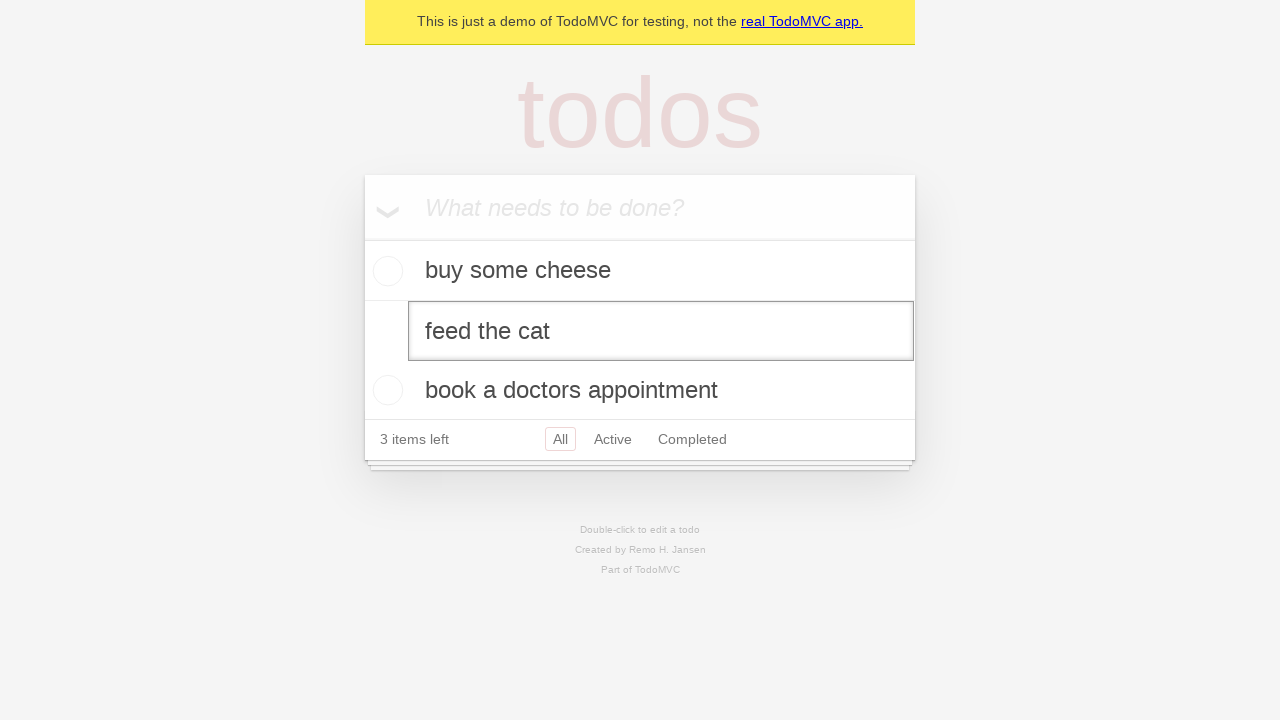

Cleared the edit field by entering empty text string on .todo-list li >> nth=1 >> .edit
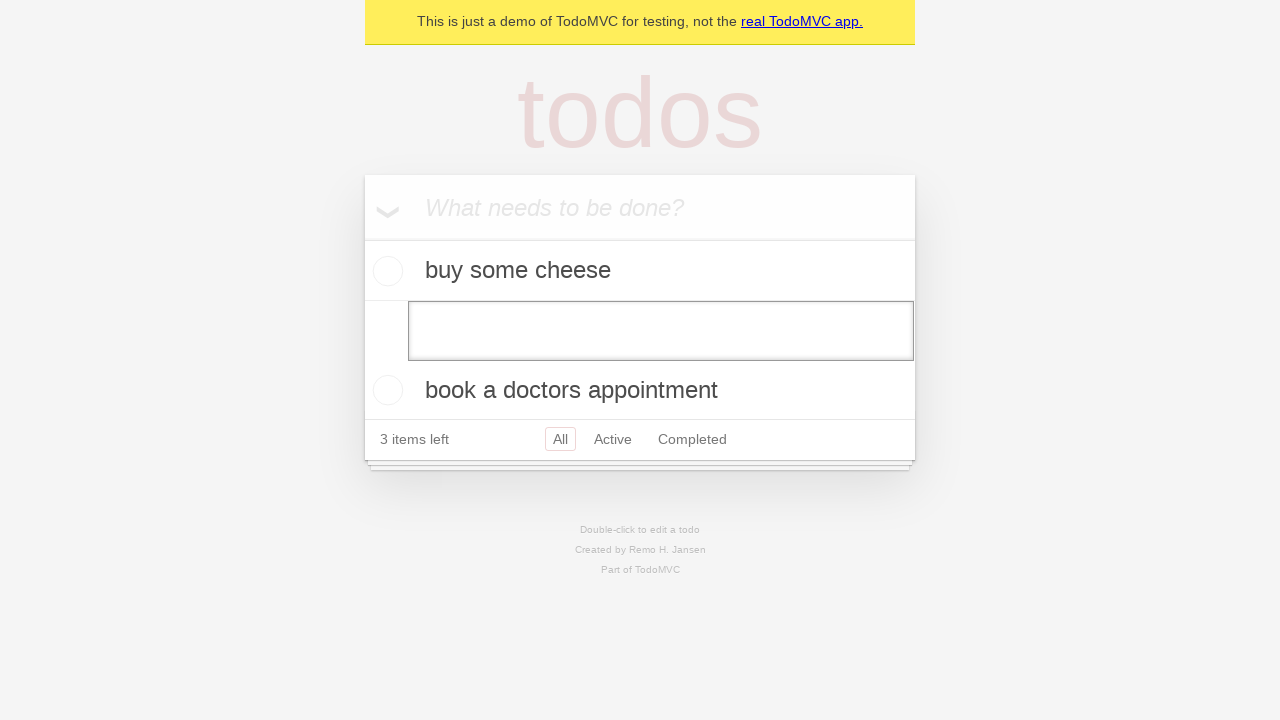

Pressed Enter to confirm edit with empty text, removing the item on .todo-list li >> nth=1 >> .edit
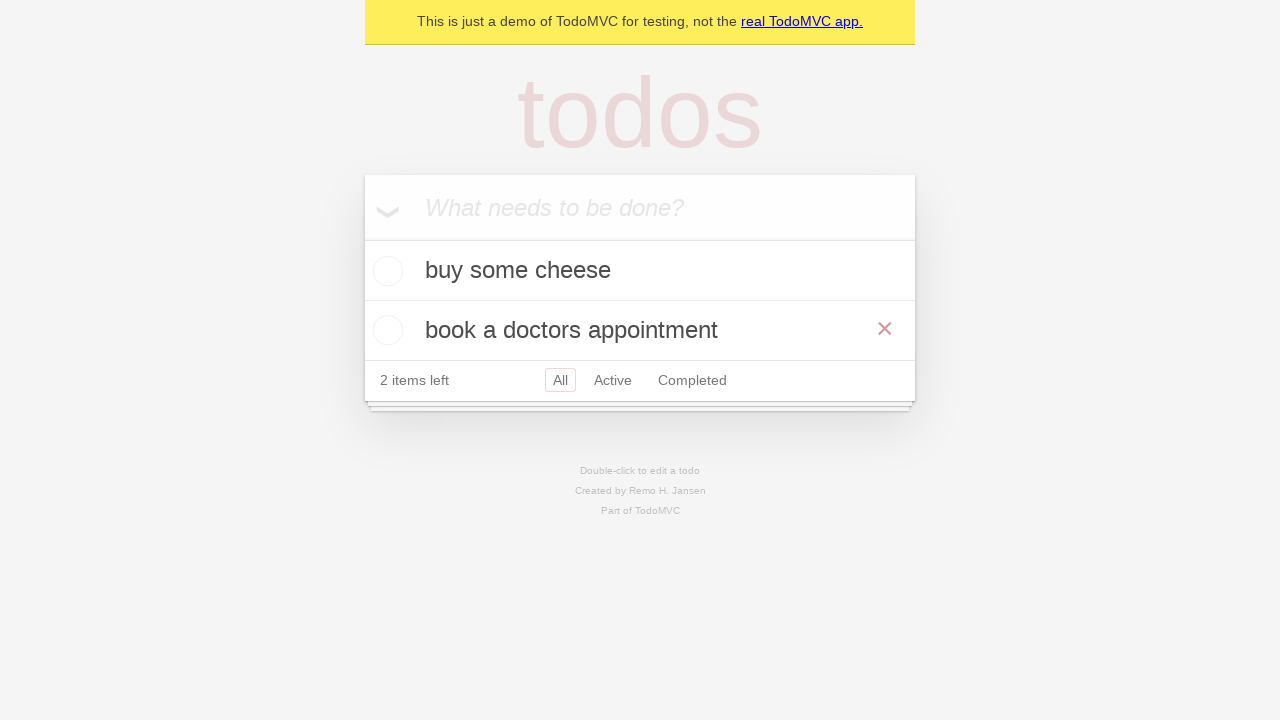

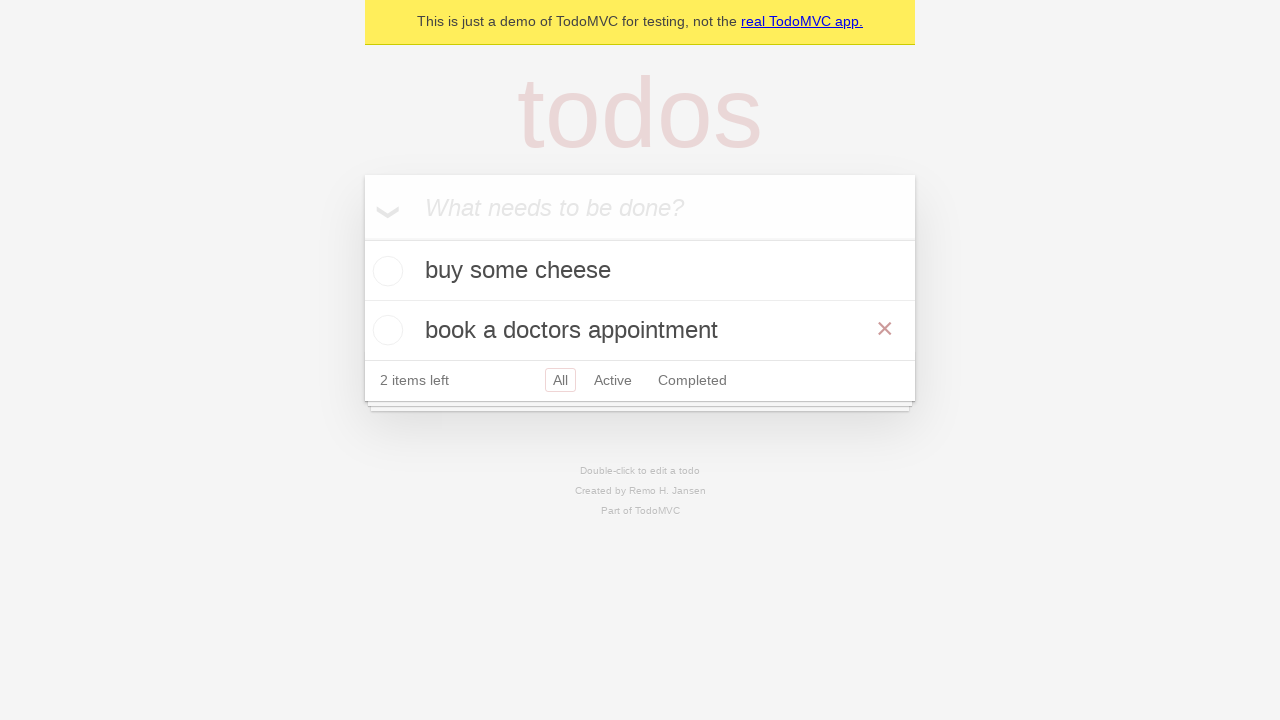